Tests browser navigation functionality by visiting multiple pages, navigating back and forward, and refreshing the page

Starting URL: http://www.rediff.com

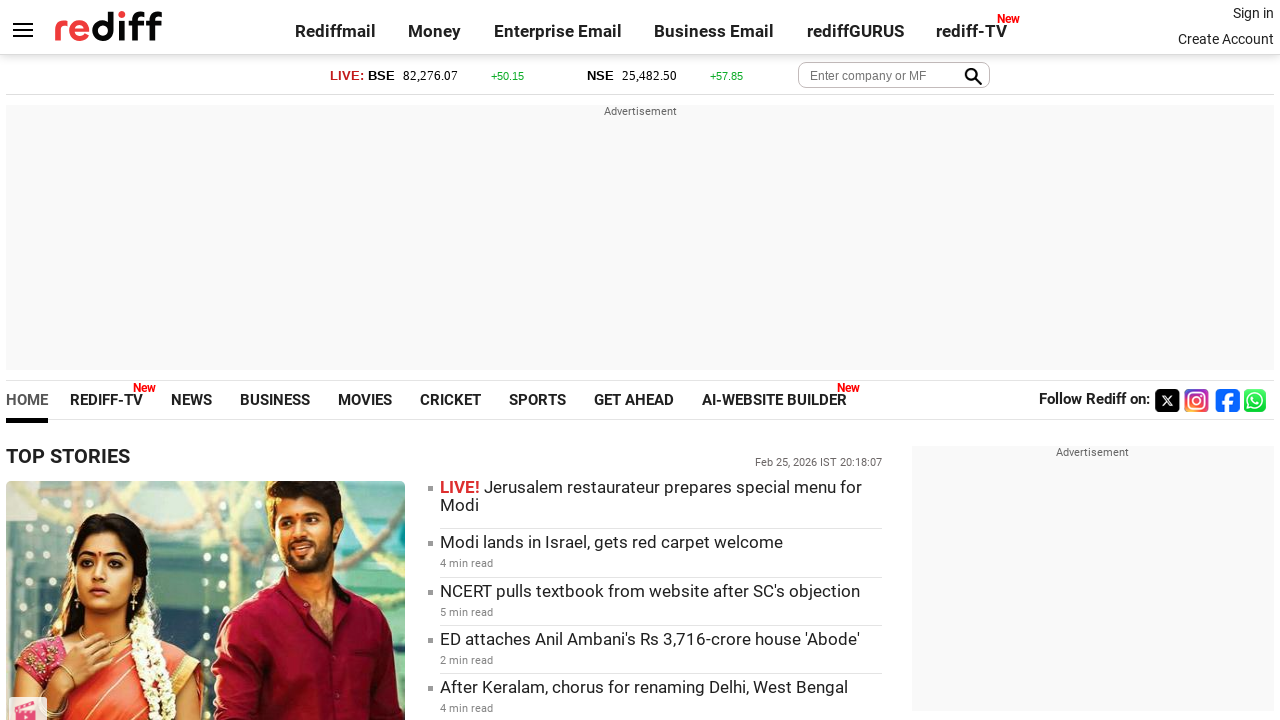

Retrieved and printed title of first page (rediff.com)
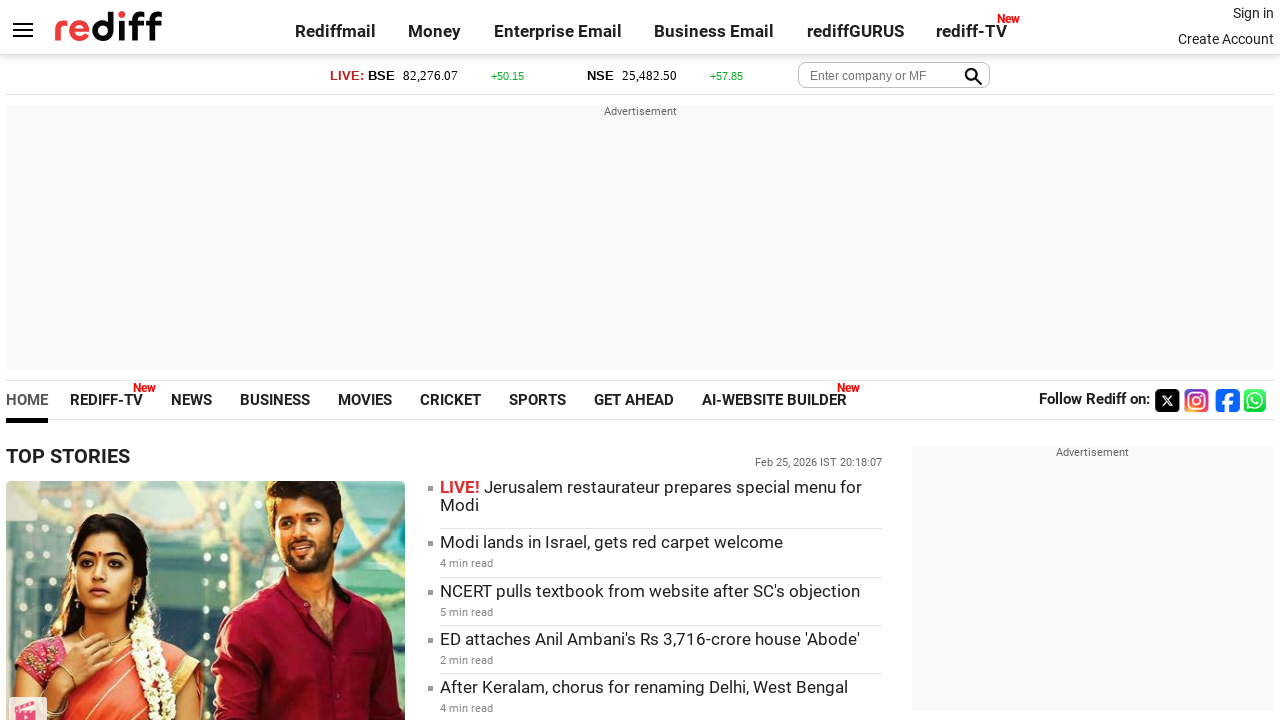

Navigated to second website (ecotrak.com)
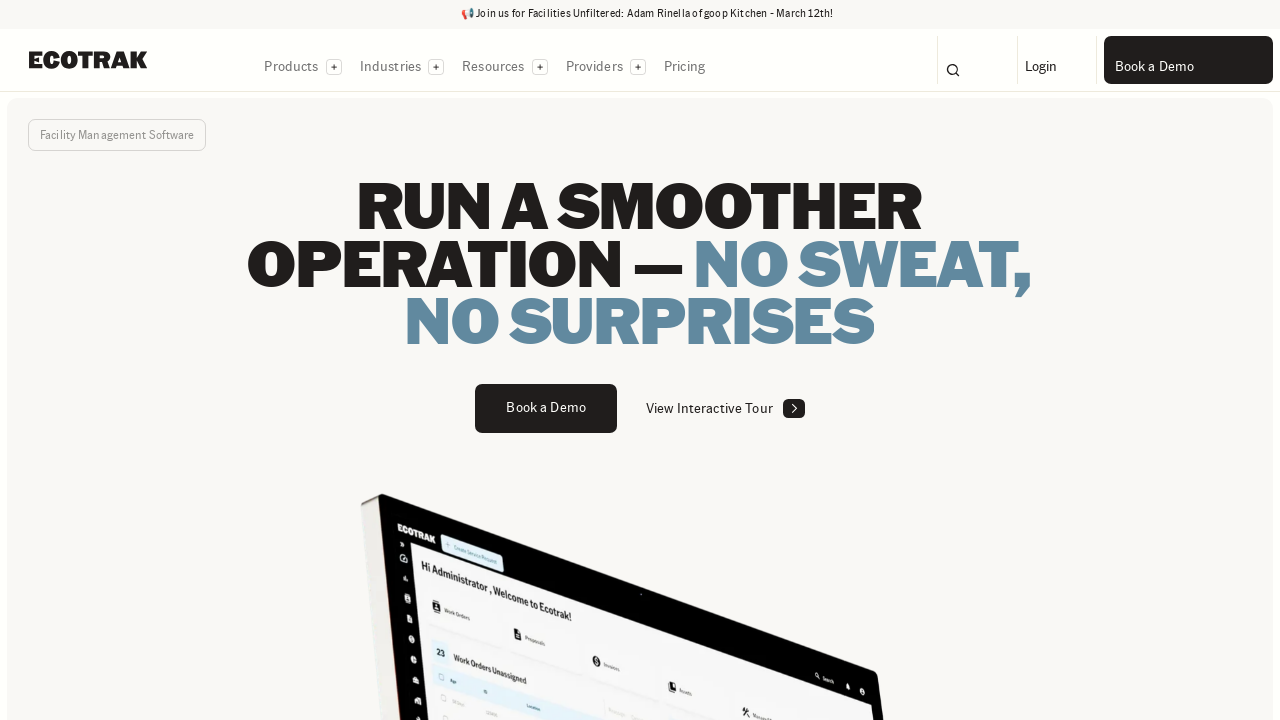

Retrieved and printed title of second page (ecotrak.com)
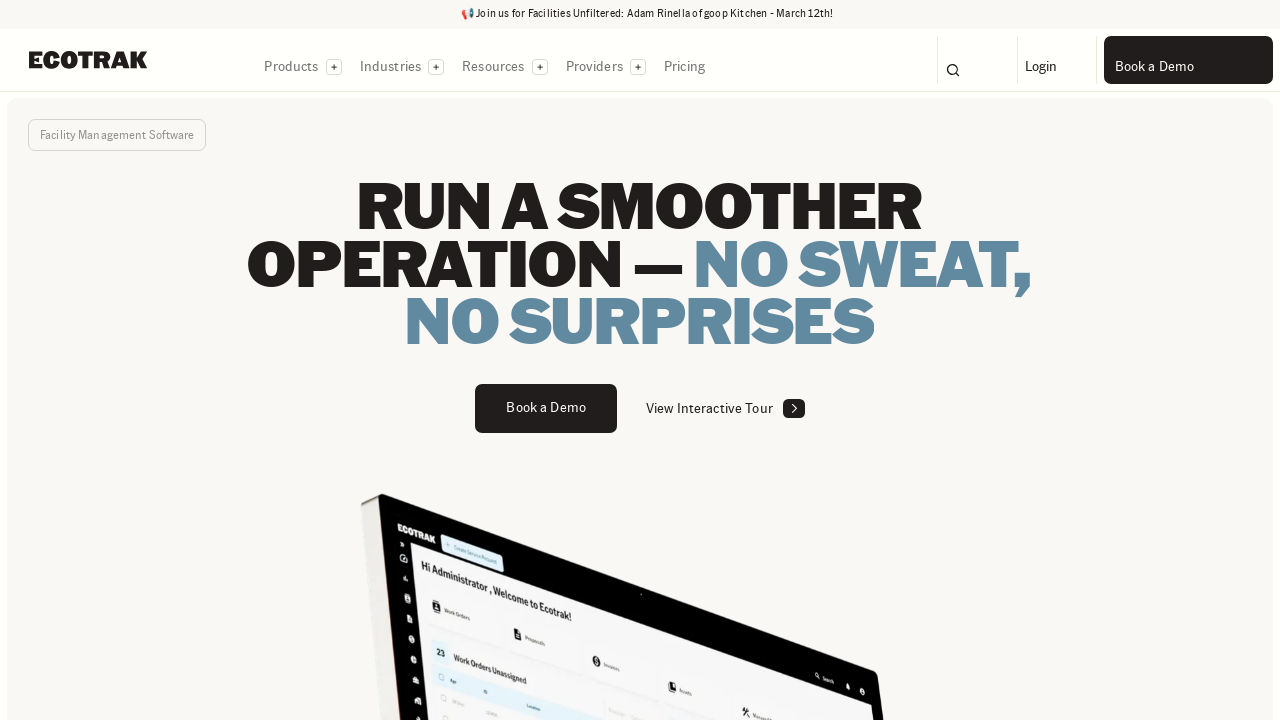

Navigated back to first page (rediff.com)
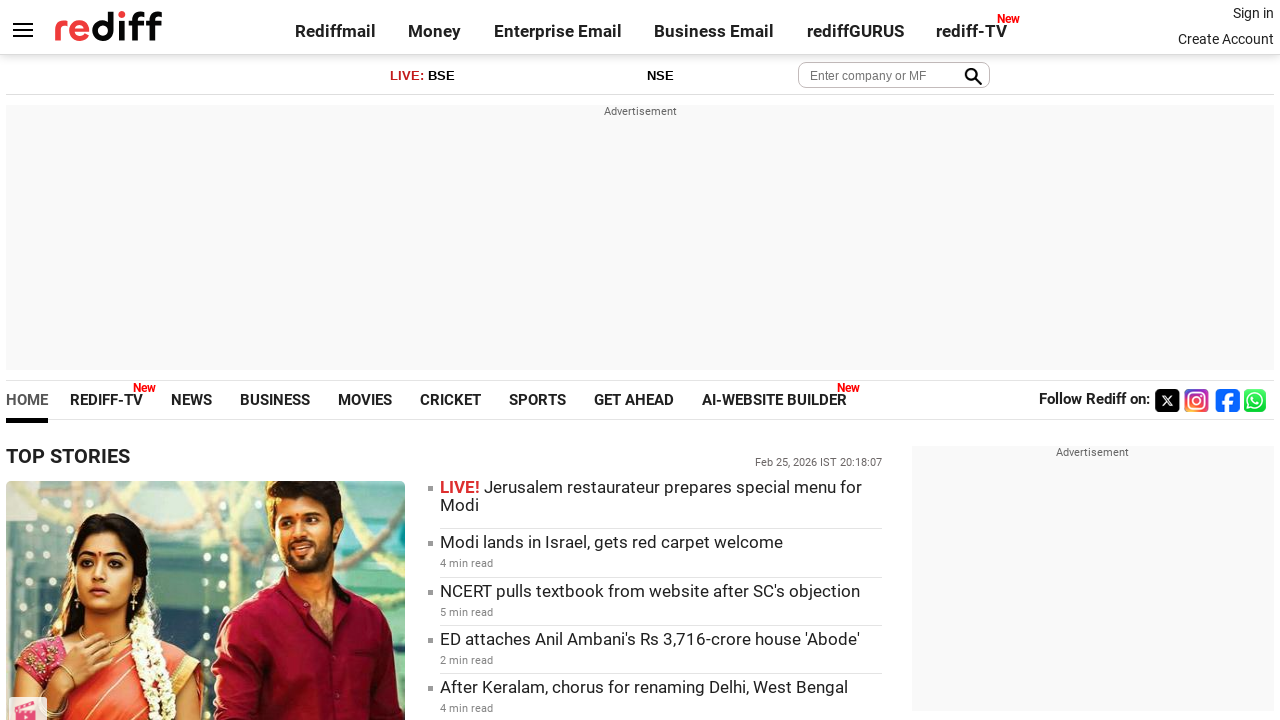

Navigated forward to second page (ecotrak.com)
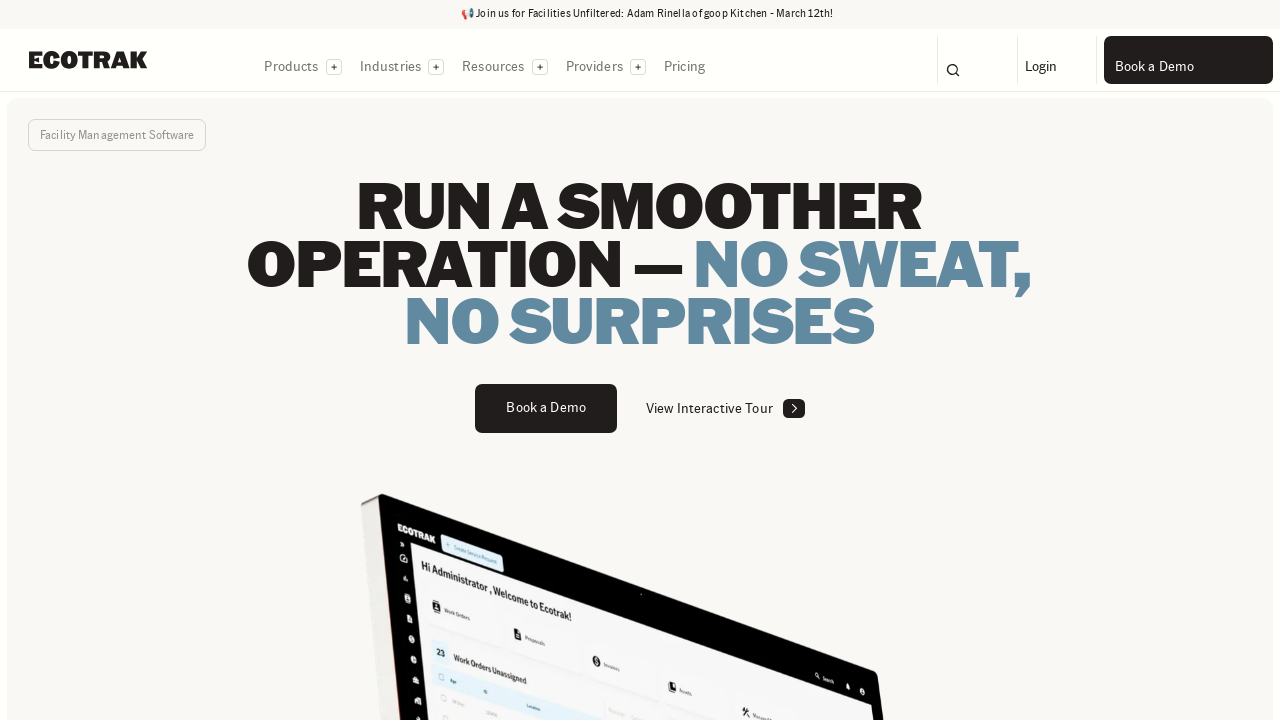

Refreshed current page
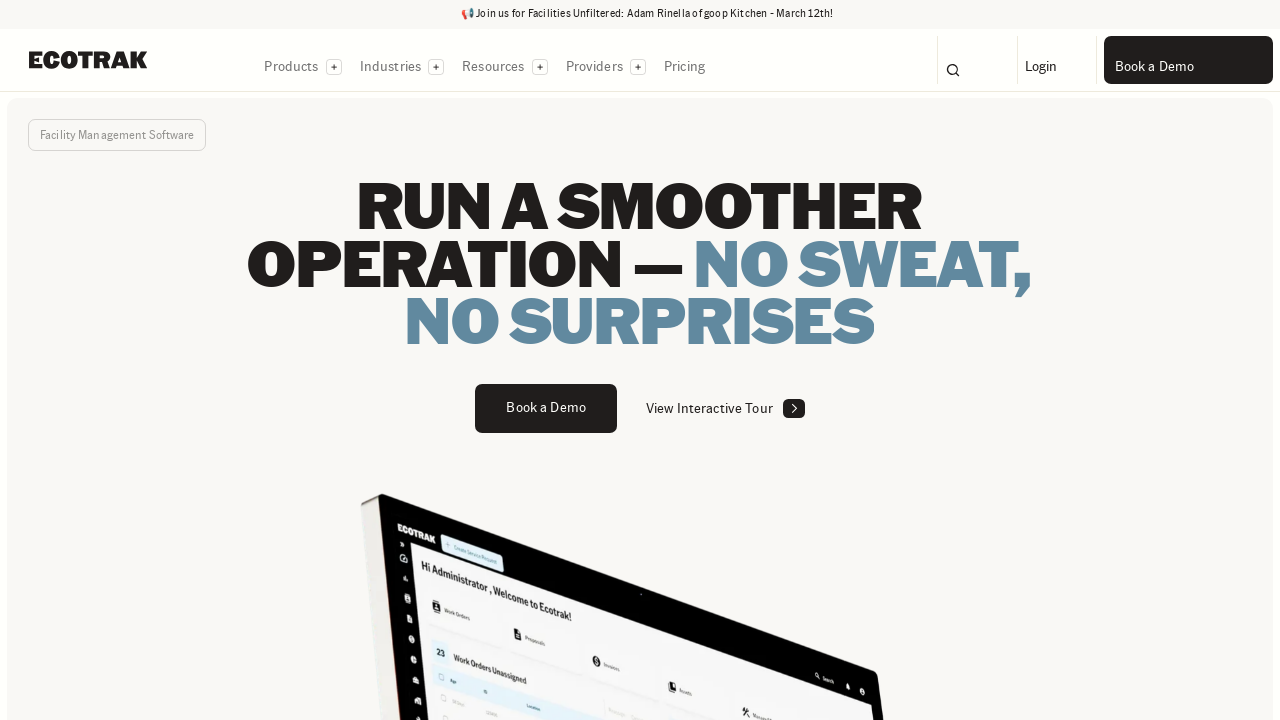

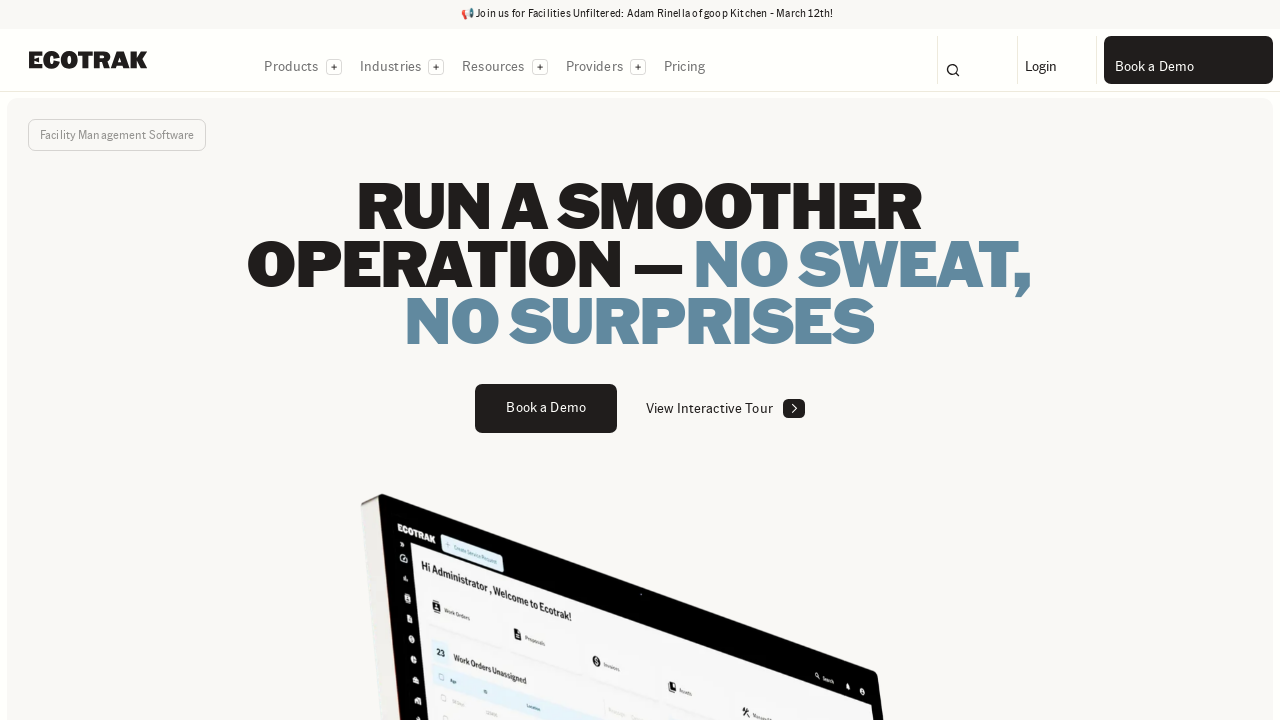